Tests dropdown selection by index, selecting Option 1 and verifying the selection

Starting URL: https://the-internet.herokuapp.com/dropdown

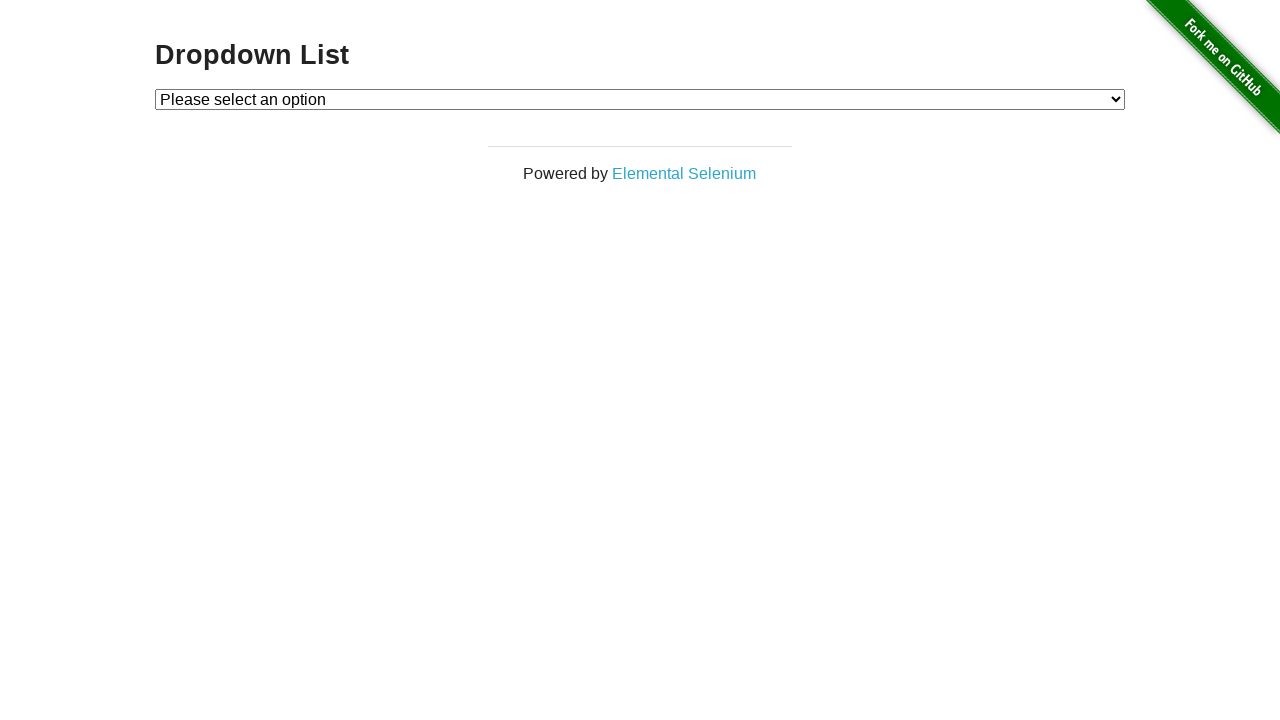

Selected Option 1 from dropdown by index on select#dropdown
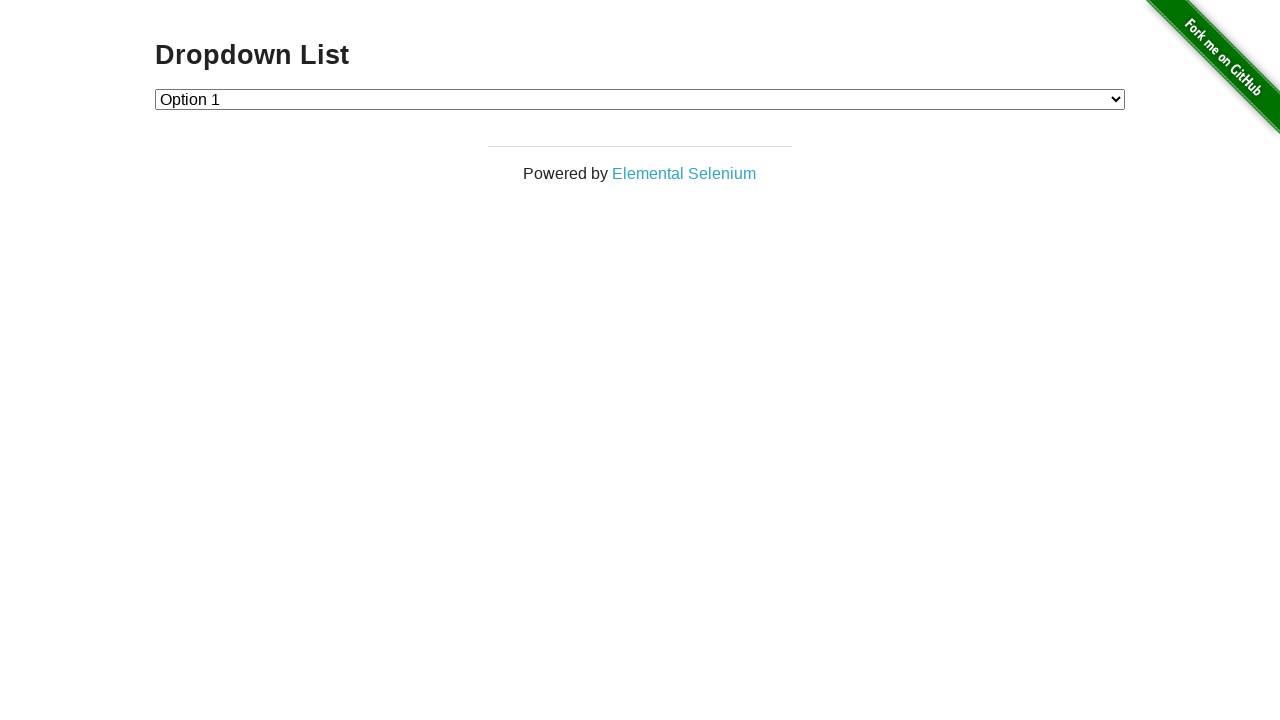

Retrieved selected dropdown value
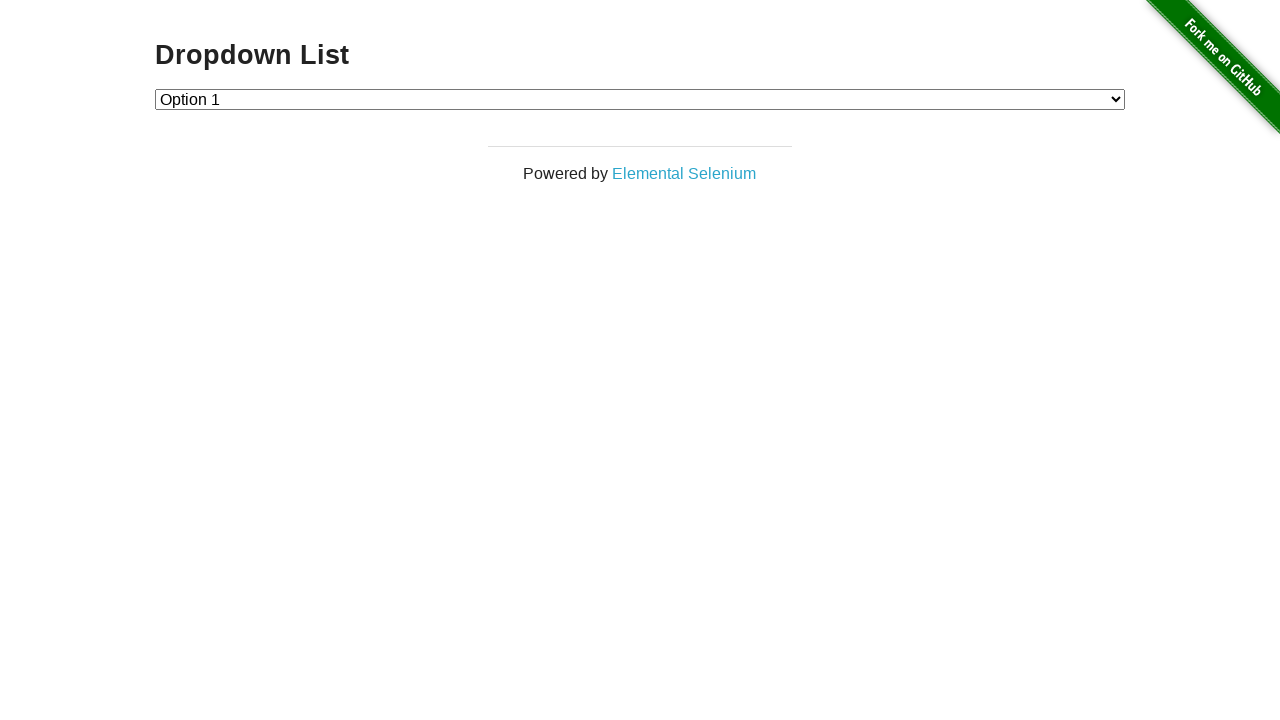

Verified that Option 1 (value '1') was successfully selected
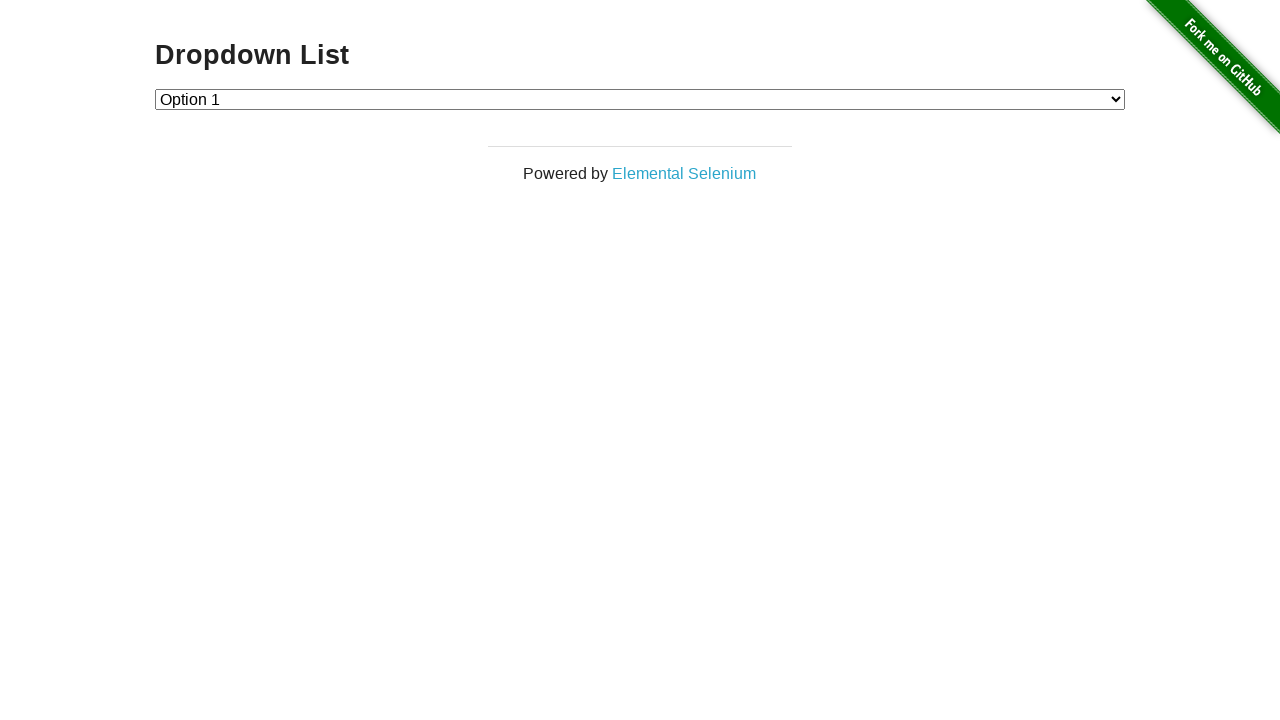

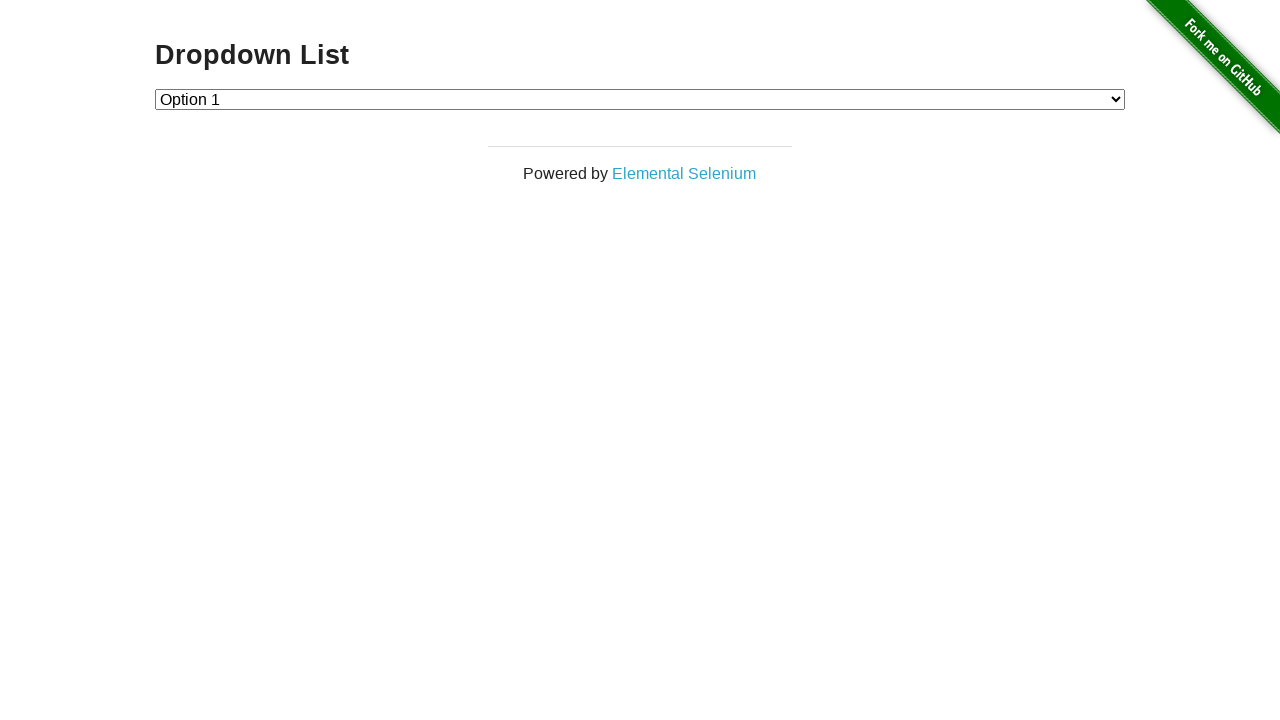